Tests a form submission by filling in first name, last name, and email fields, then clicking the submit button

Starting URL: https://secure-retreat-92358.herokuapp.com/

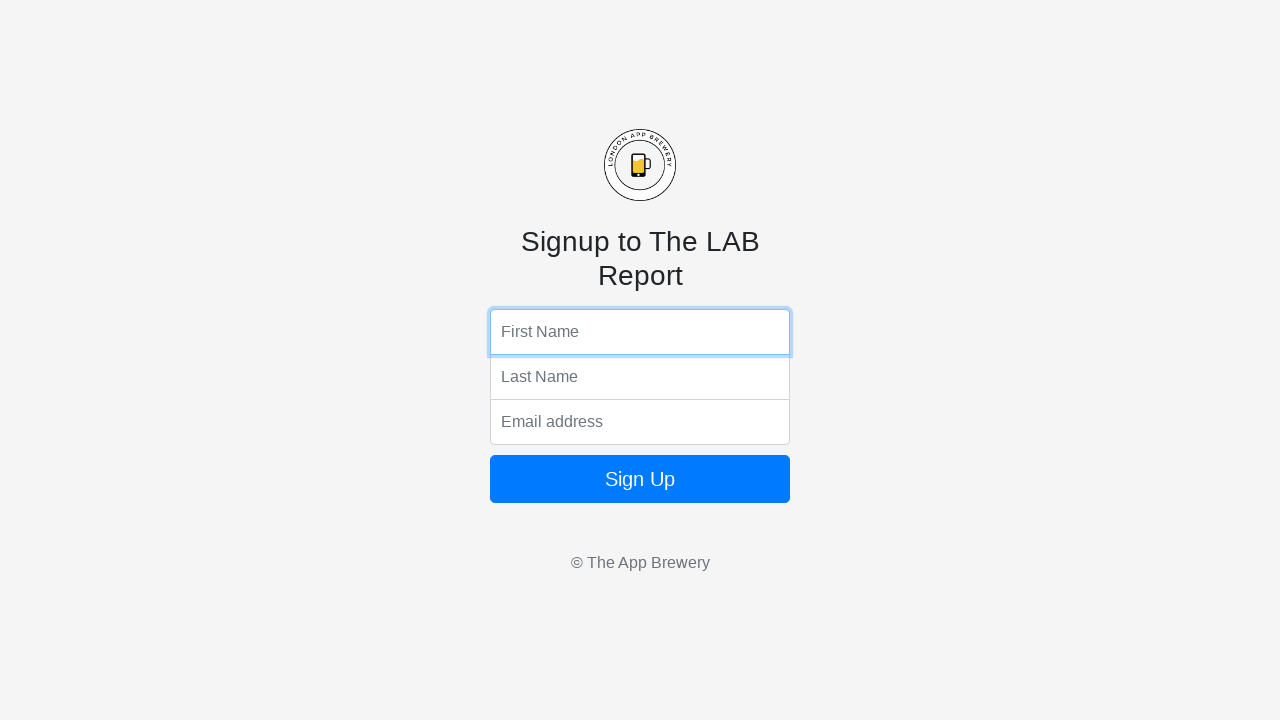

Filled first name field with 'MyFirstName' on input[name='fName']
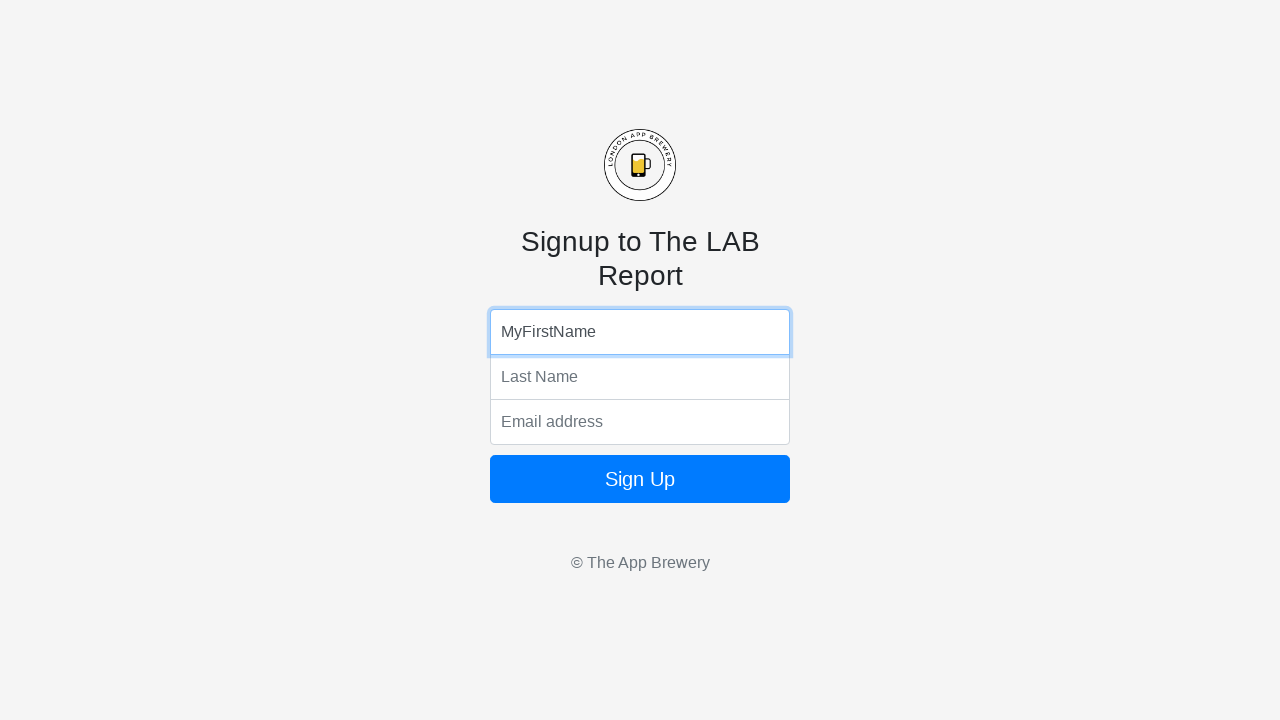

Filled last name field with 'MyLastName' on input[name='lName']
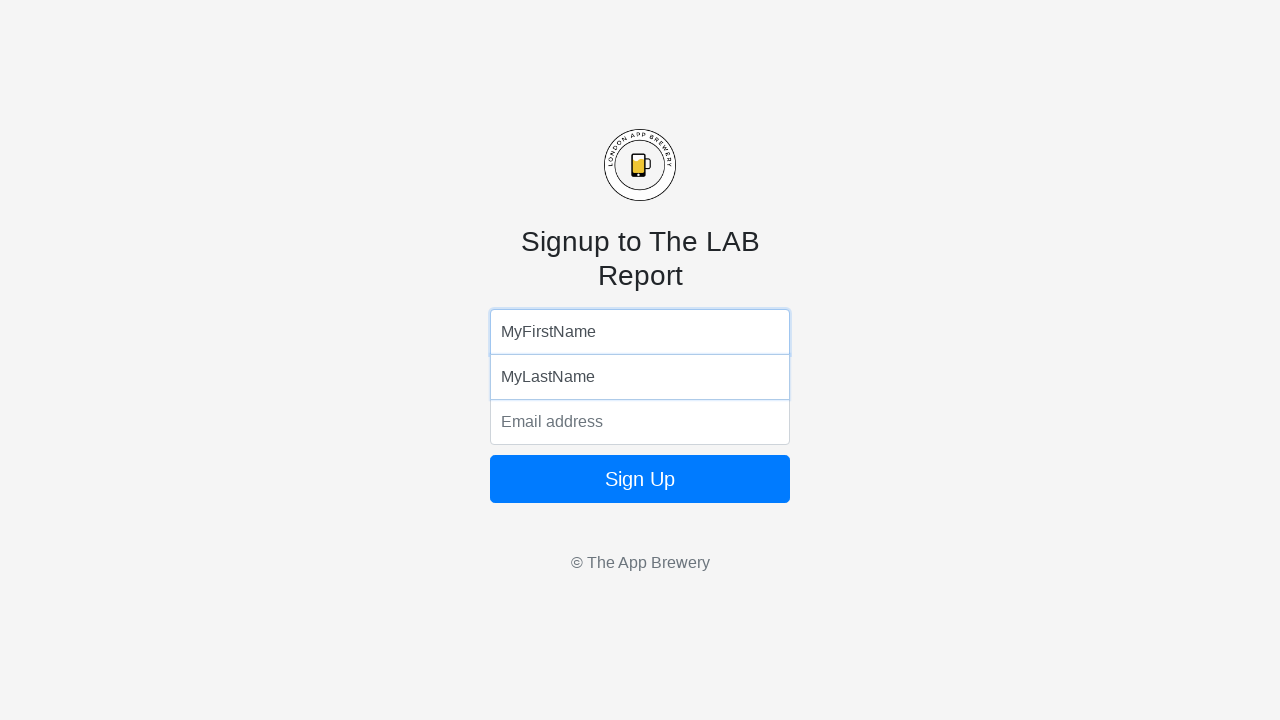

Filled email field with 'myEmail@email.dmn' on input[name='email']
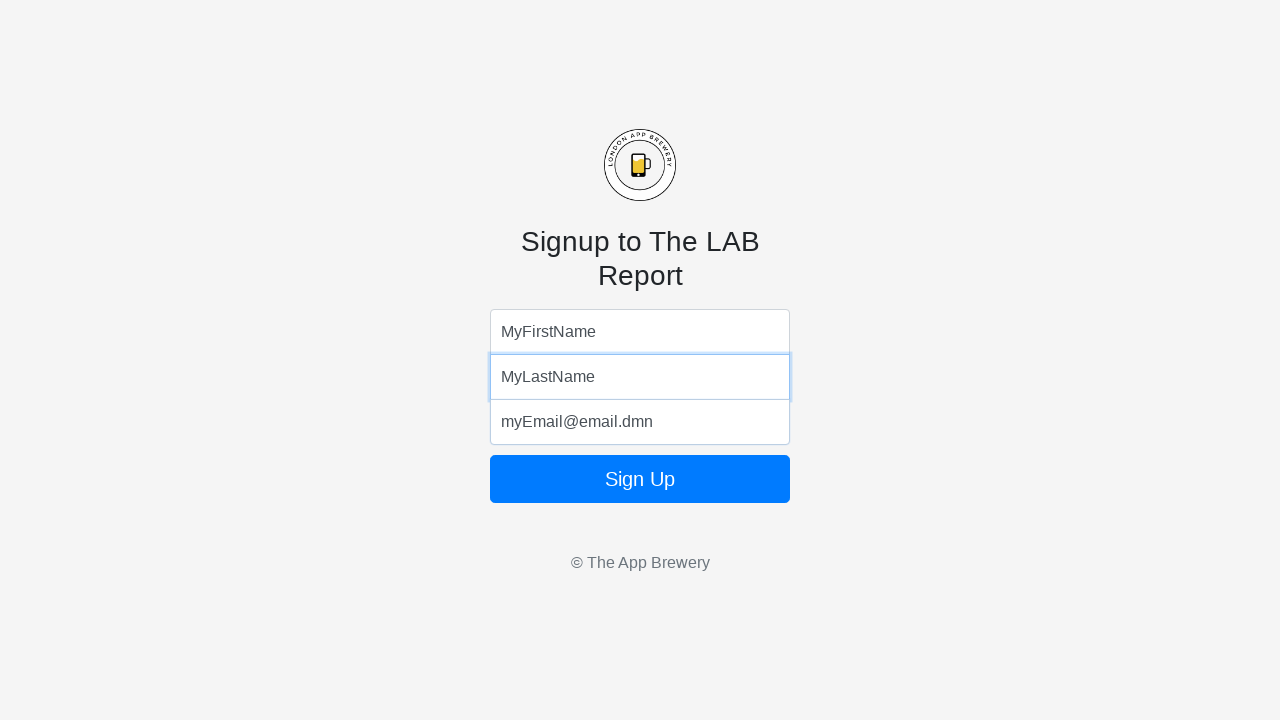

Clicked submit button to submit form at (640, 479) on .btn-primary
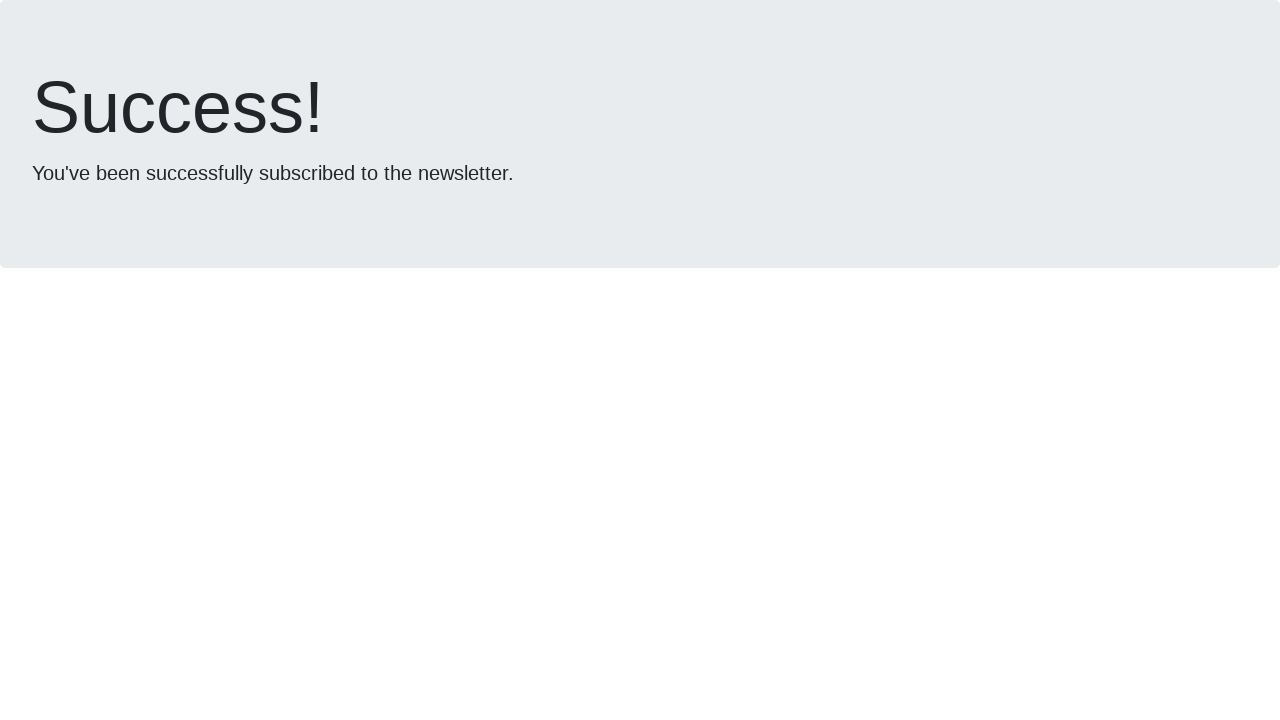

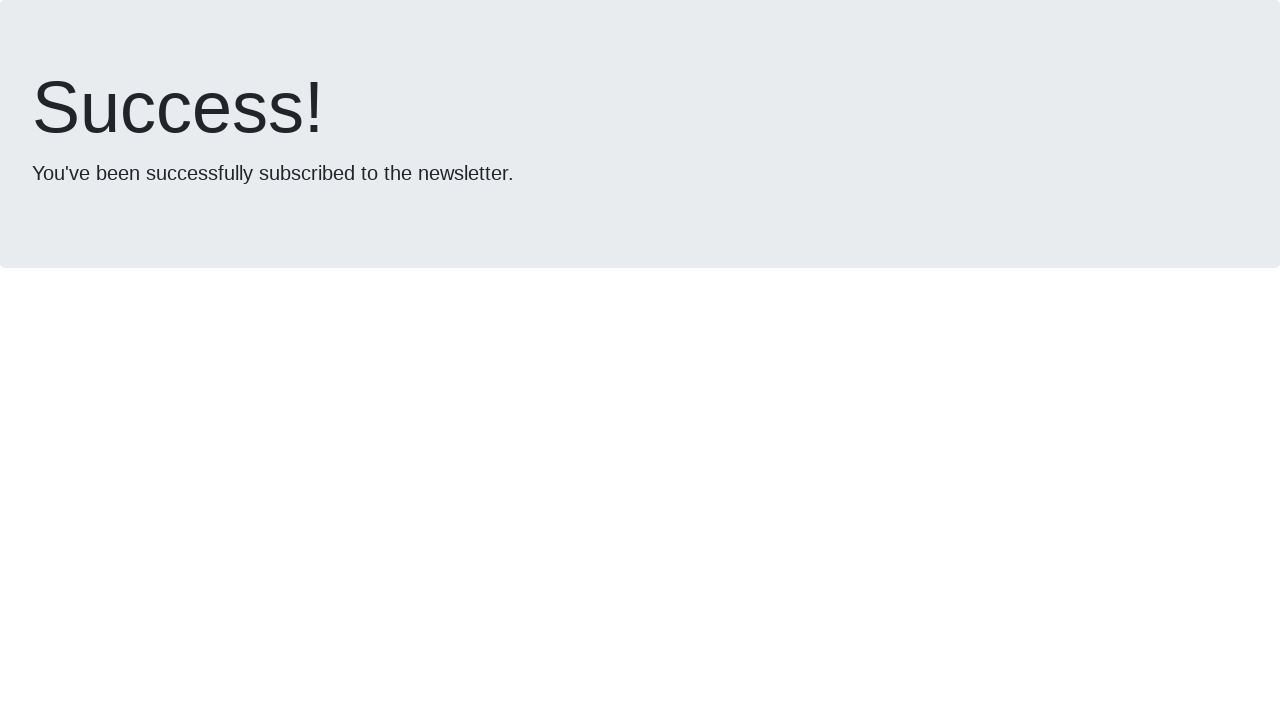